Tests form filling on a scrollable page by moving to form fields and entering name and date information

Starting URL: https://formy-project.herokuapp.com/scroll

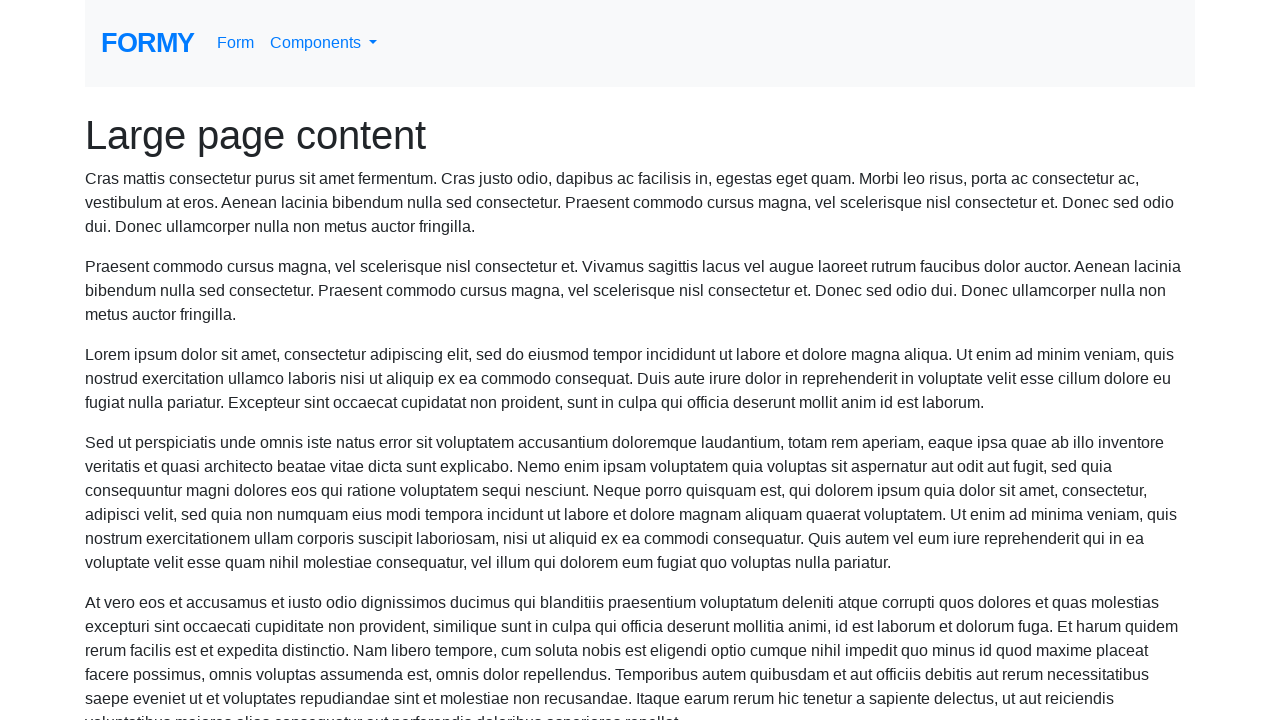

Located the name field element
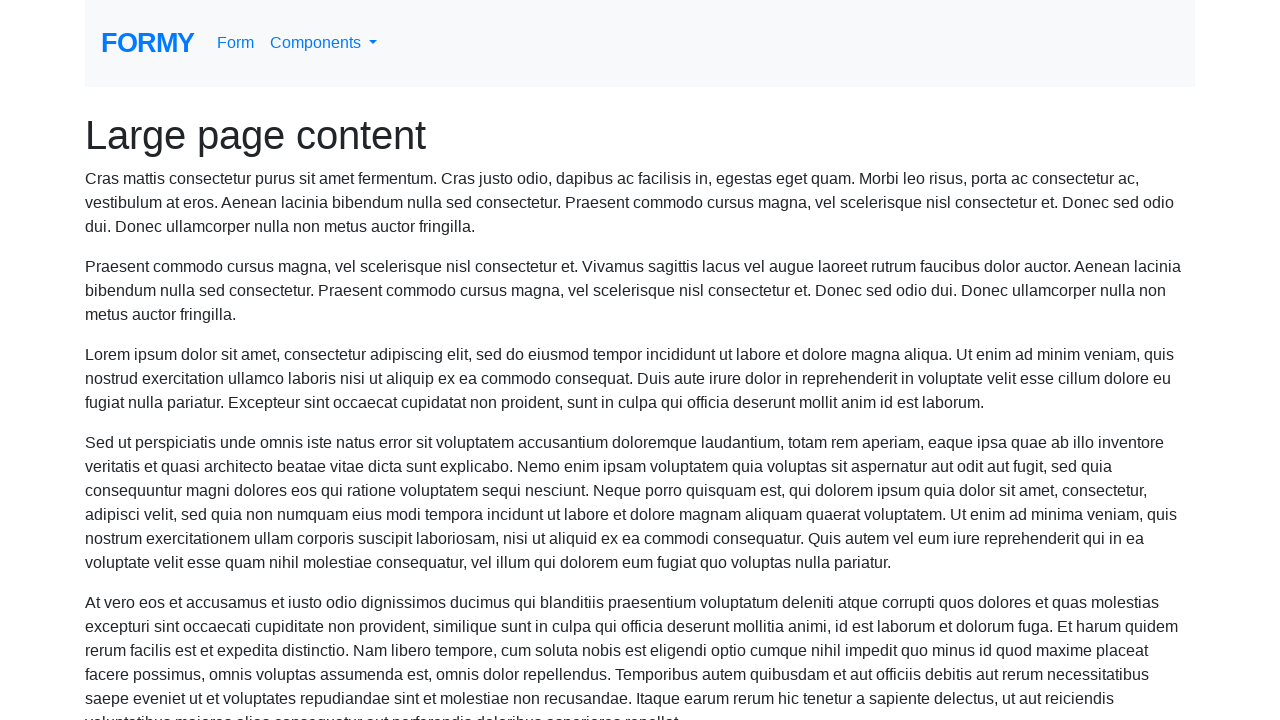

Scrolled to name field
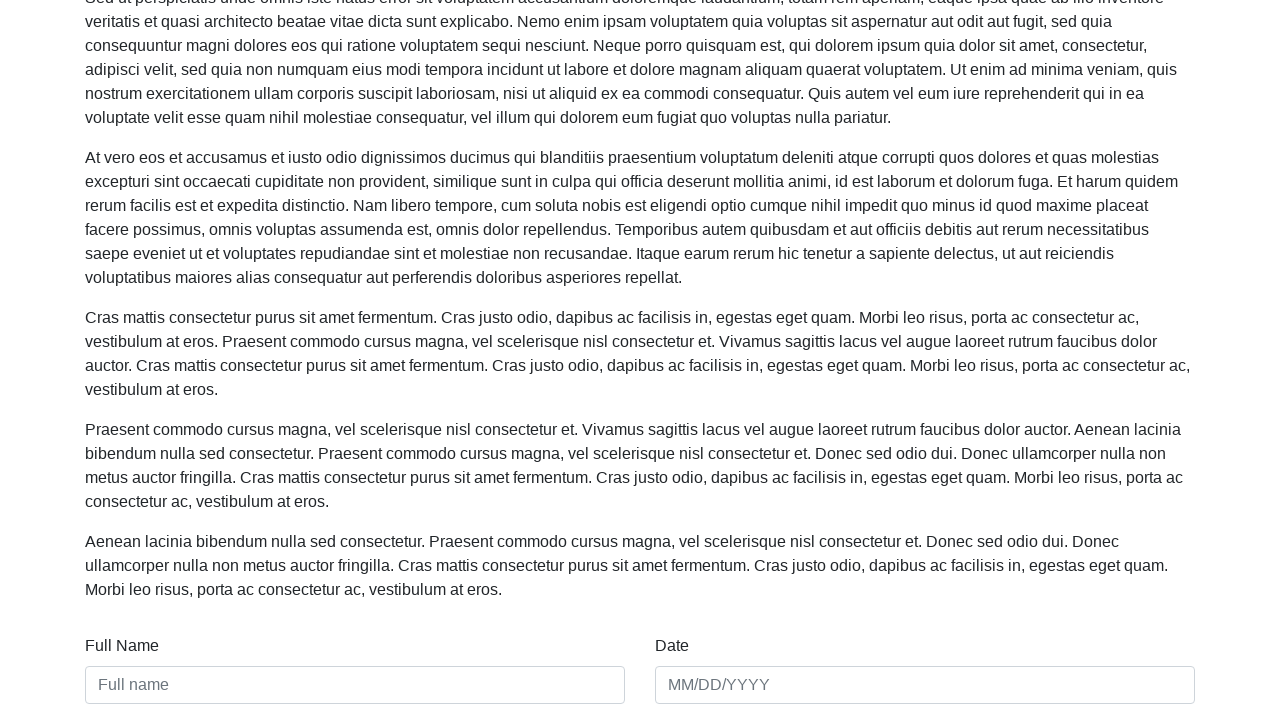

Filled name field with 'Wendy Lau' on #name
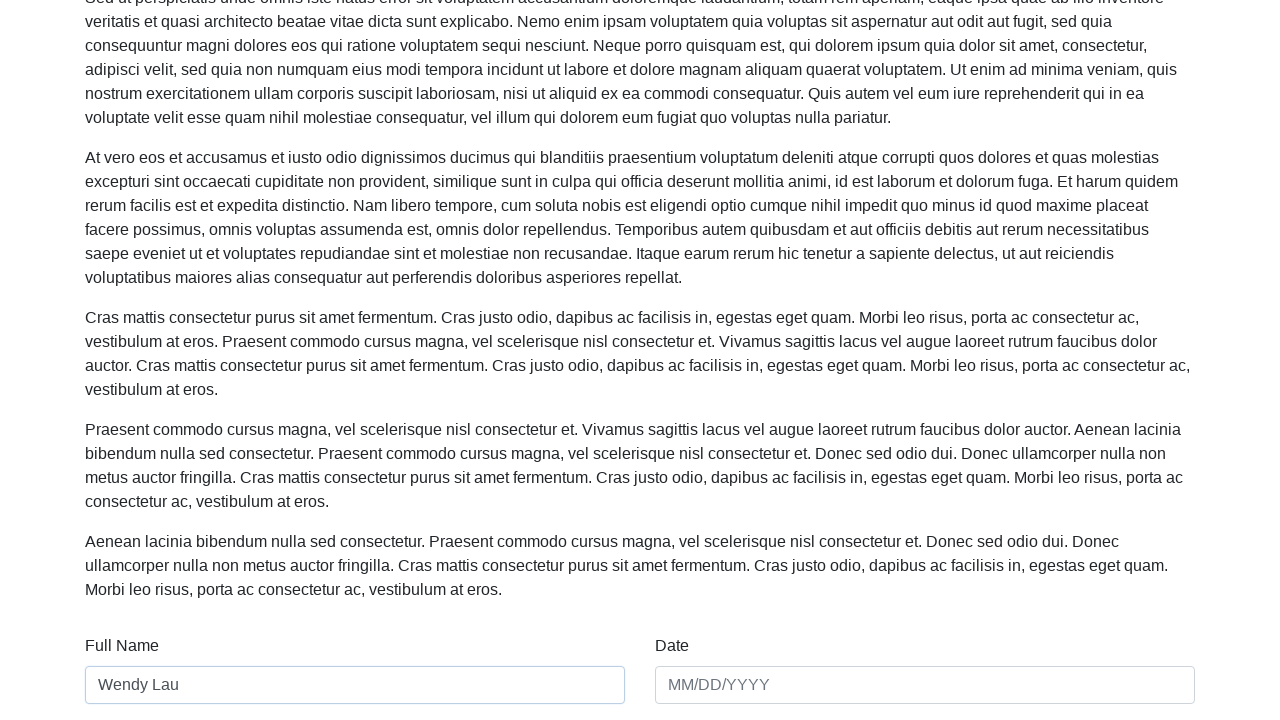

Filled date field with '01/01/2021' on #date
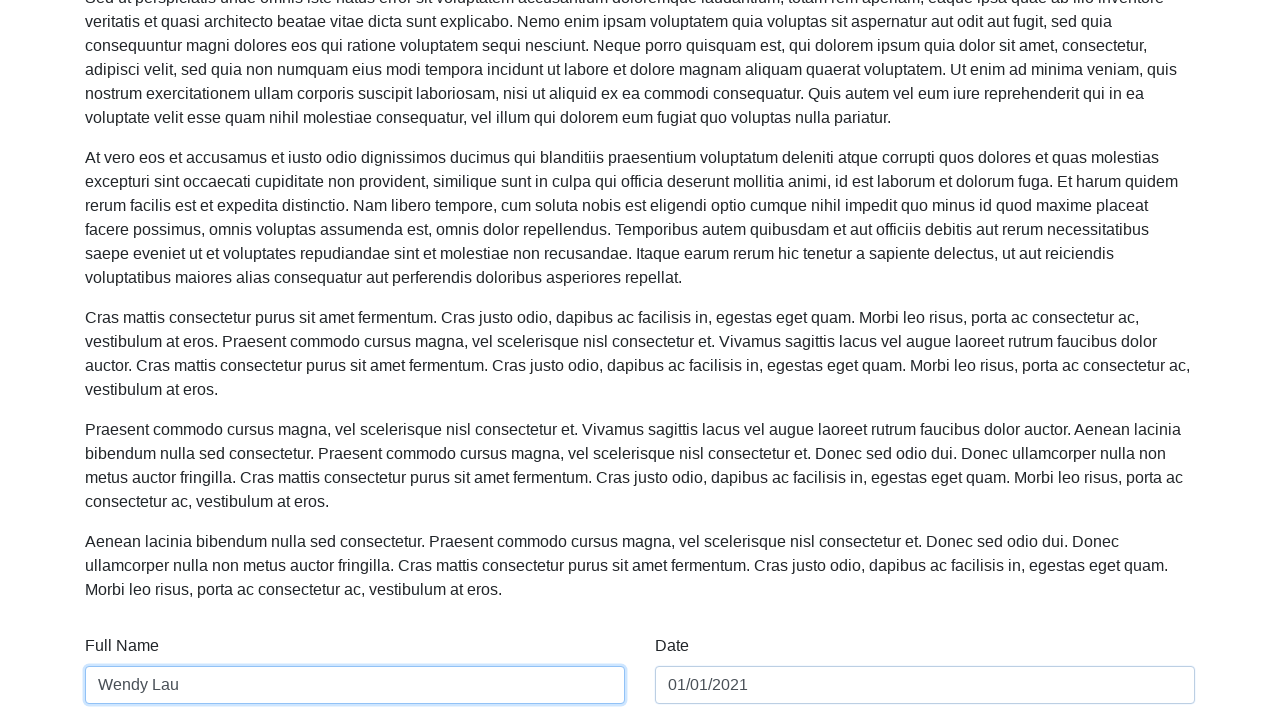

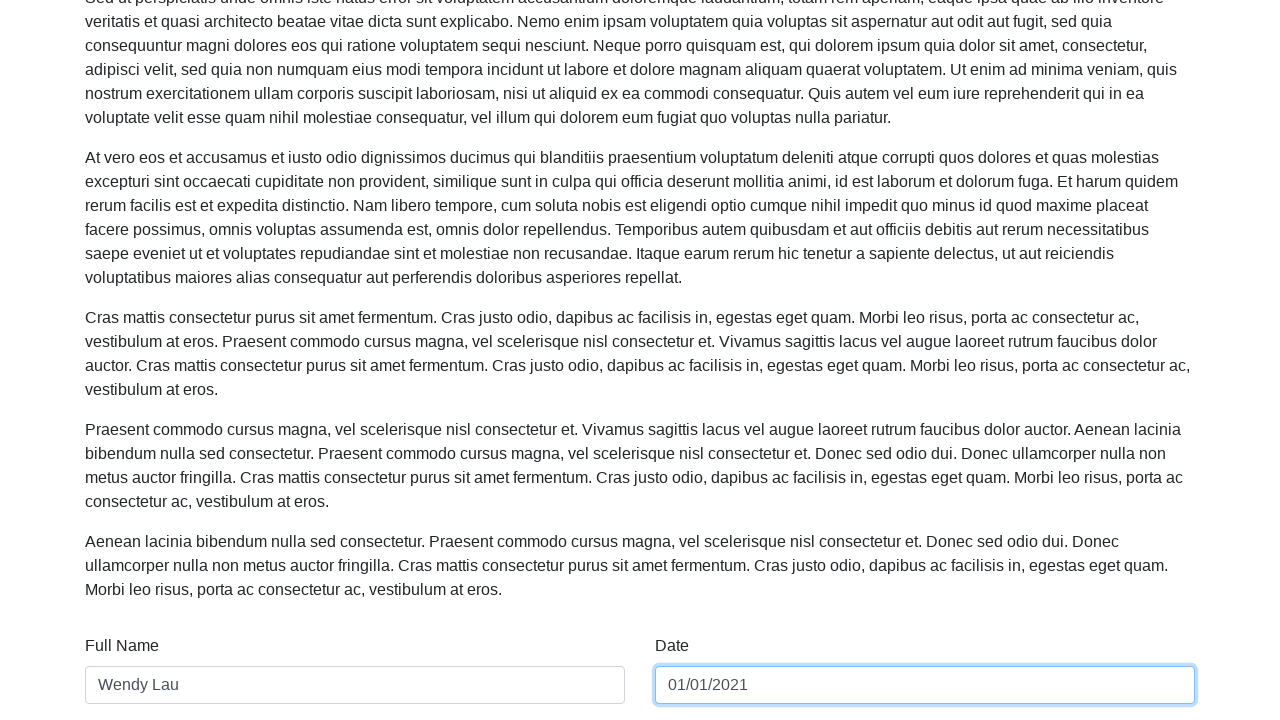